Tests JavaScript confirmation alert by clicking the JS Confirm button, accepting the alert, and verifying the result message is displayed.

Starting URL: http://practice.cydeo.com/javascript_alerts

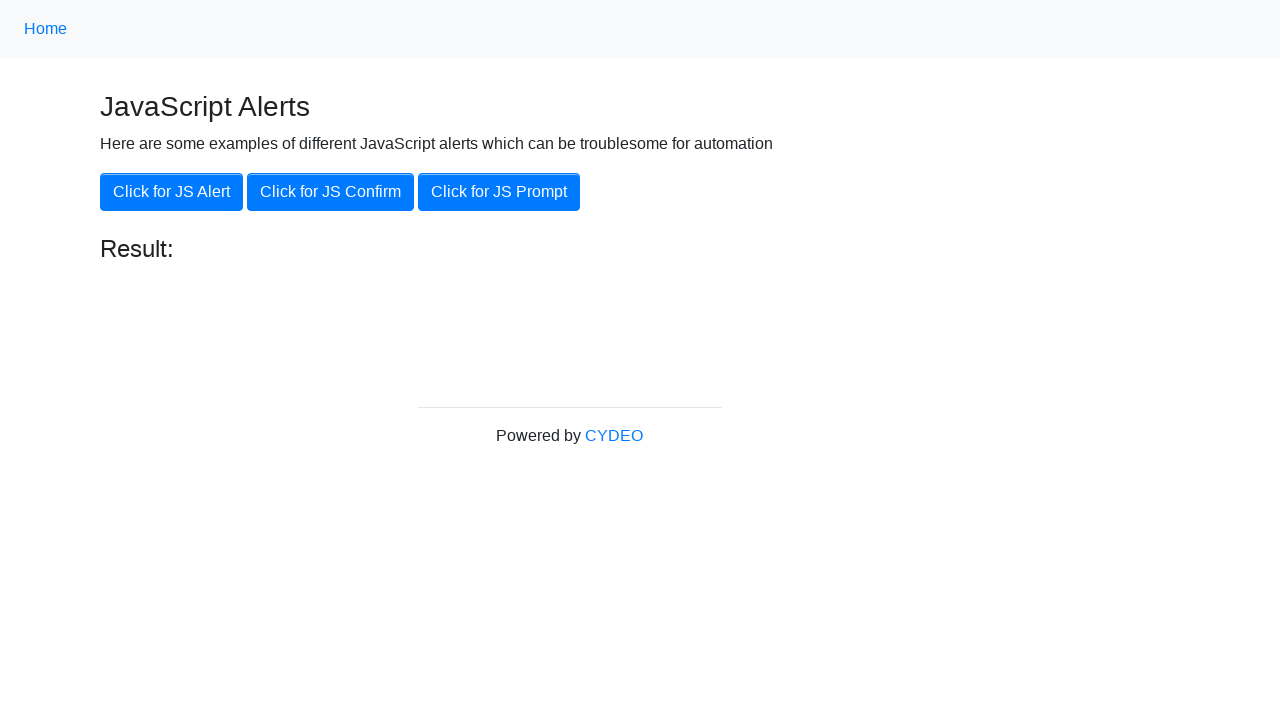

Set up dialog handler to accept confirmation alerts
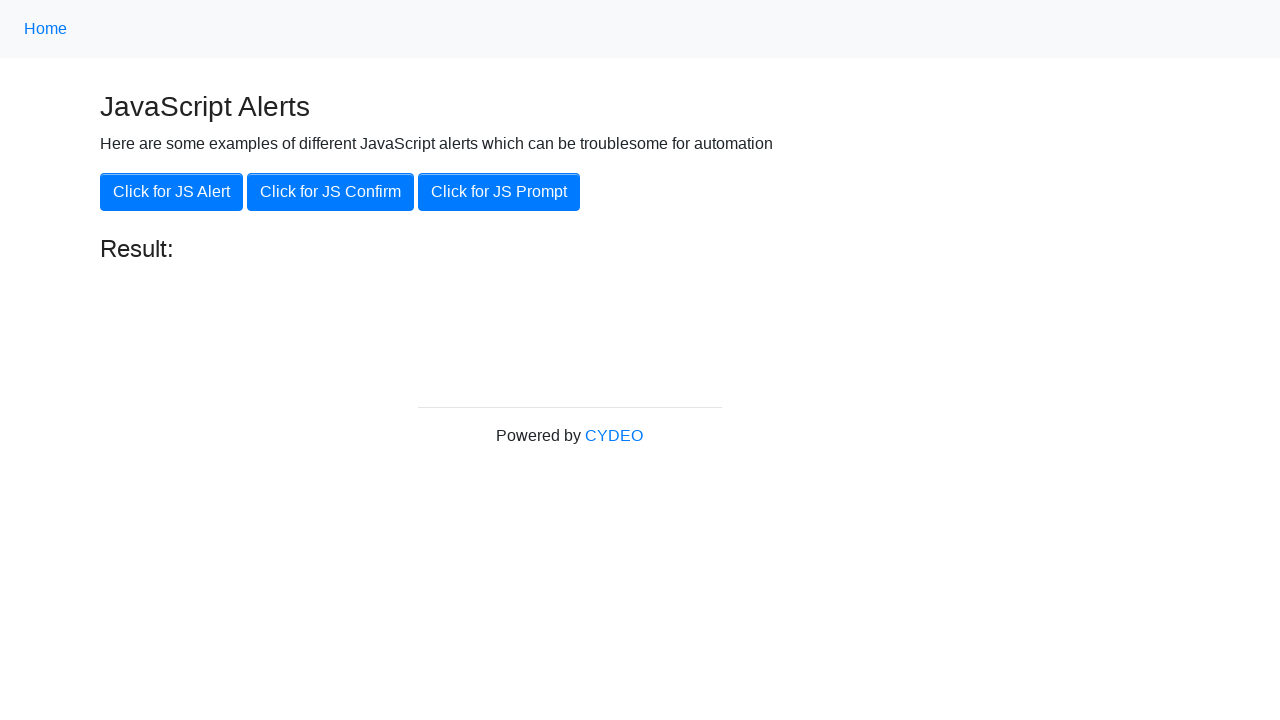

Clicked 'Click for JS Confirm' button at (330, 192) on xpath=//button[.='Click for JS Confirm']
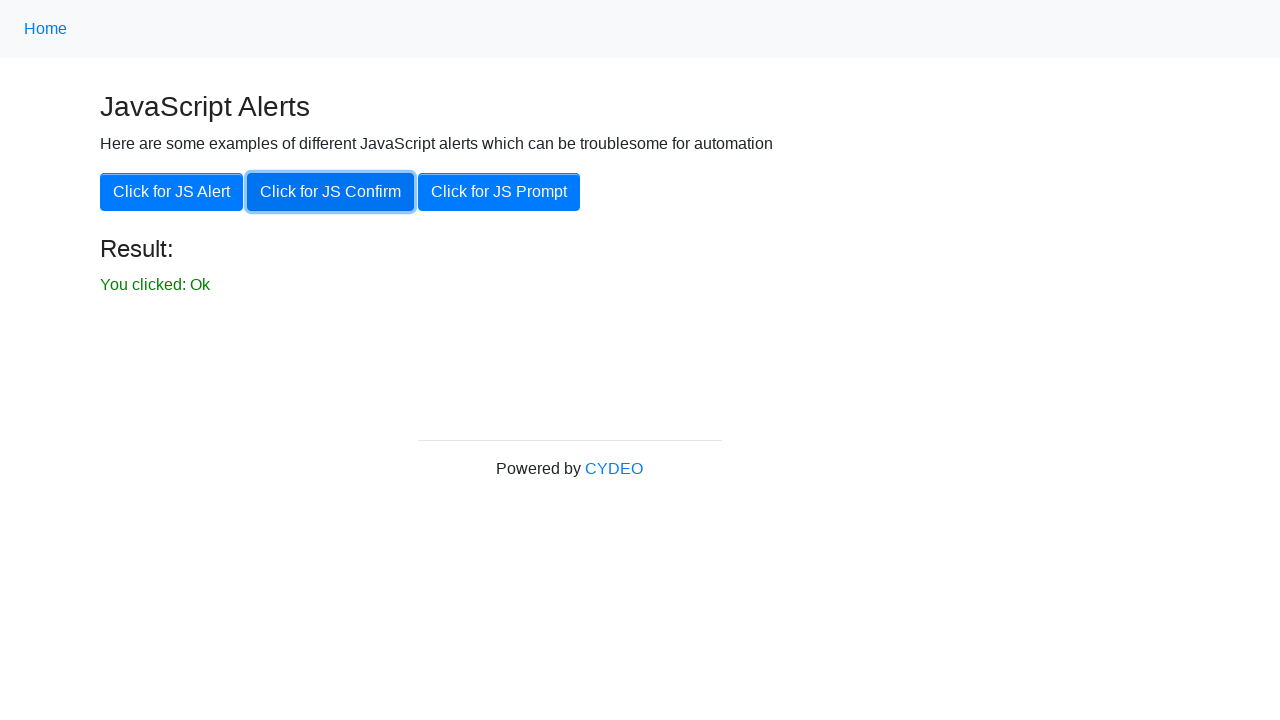

Result message element loaded
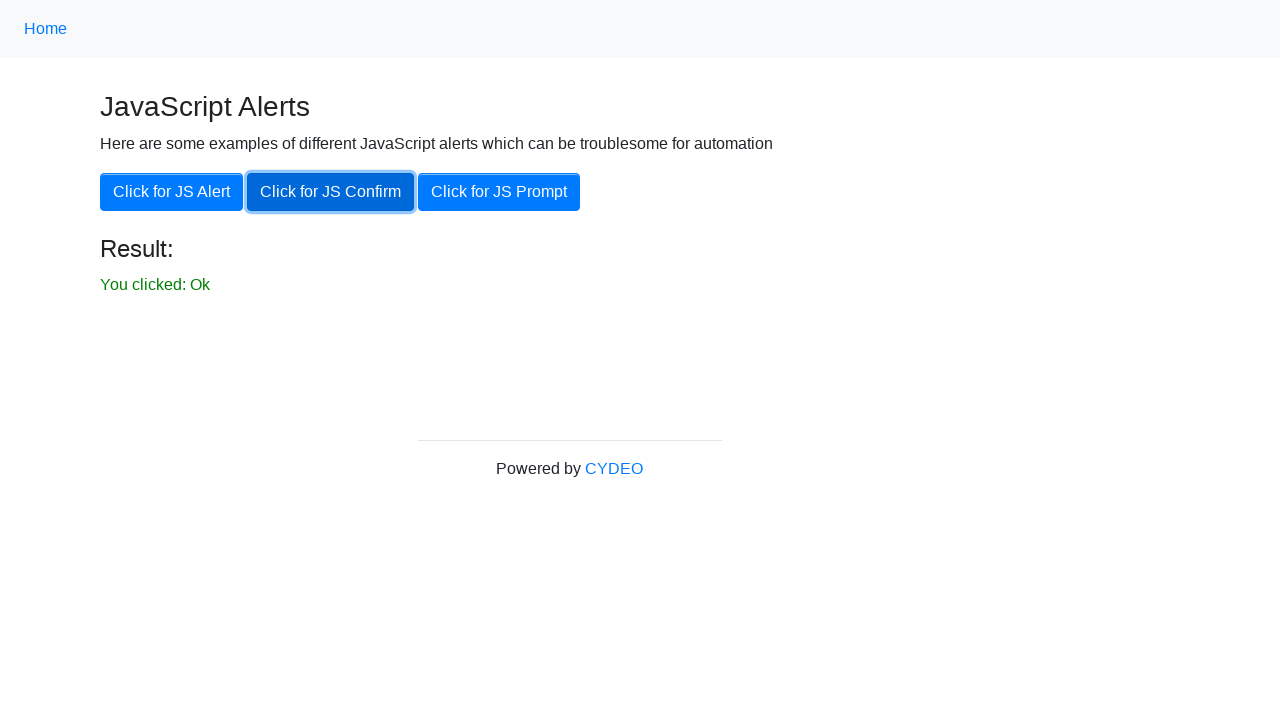

Verified result message is visible after accepting confirmation alert
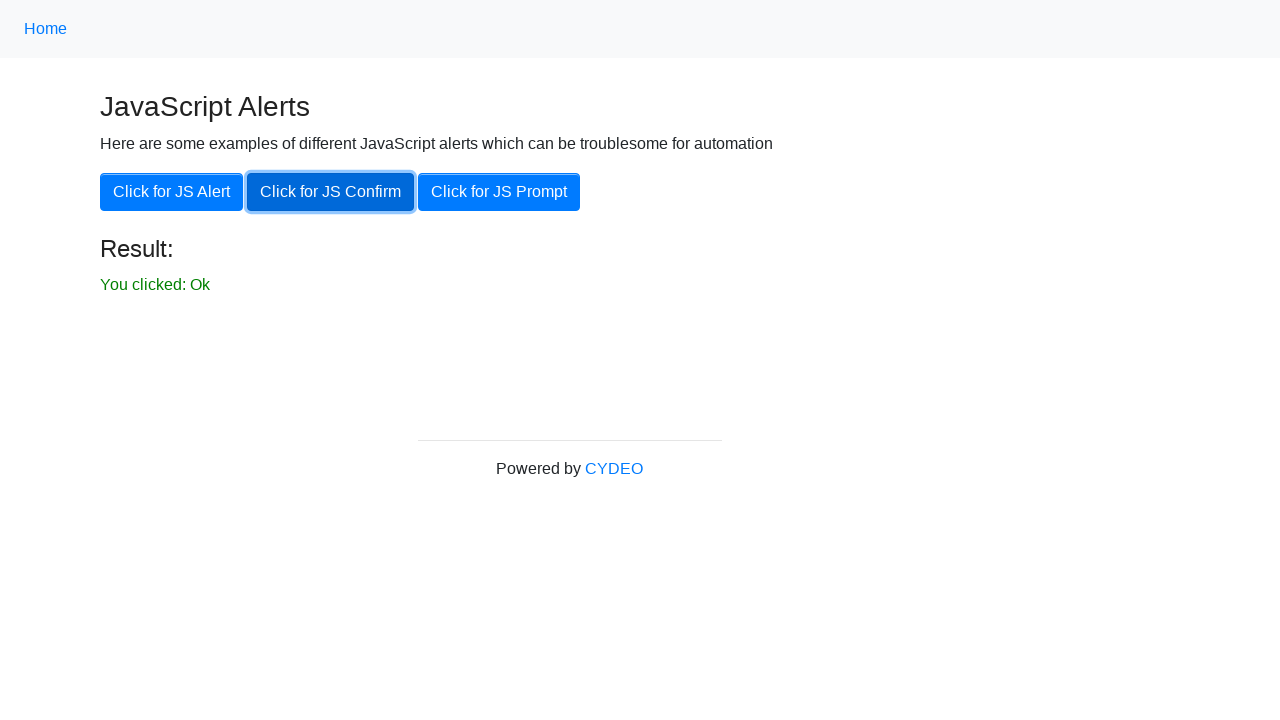

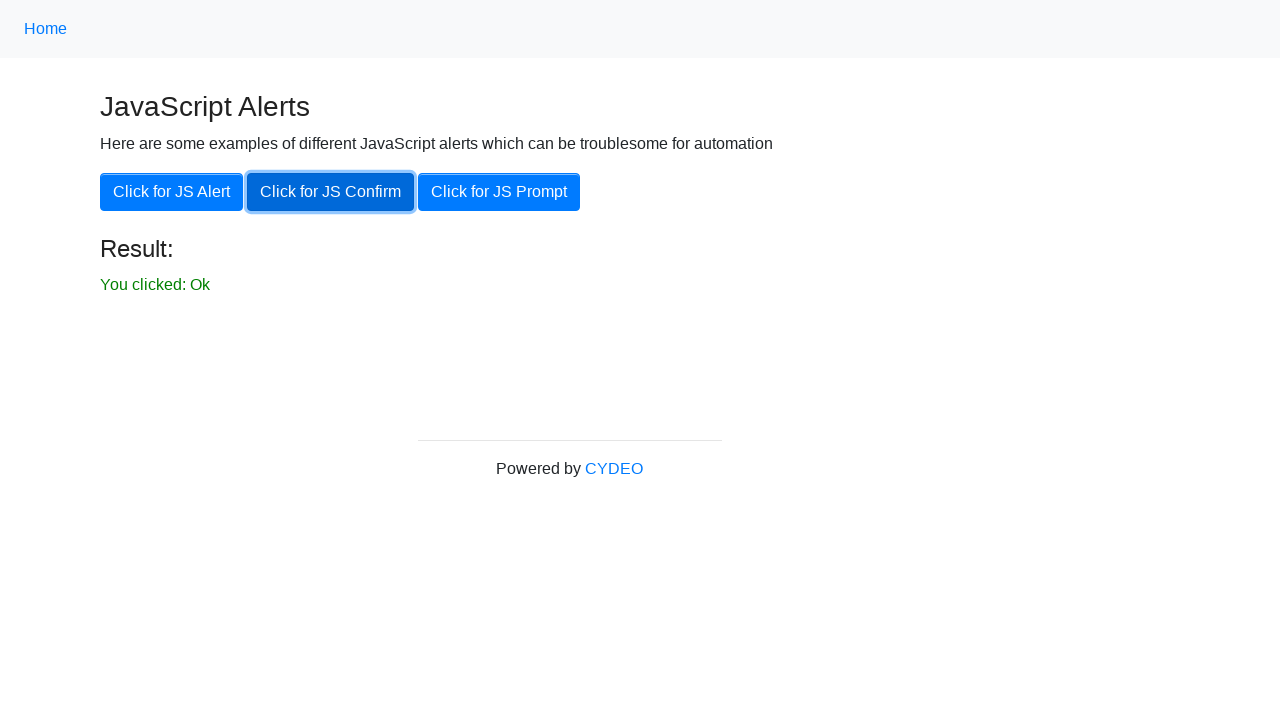